Tests a text box form by filling in user name, email, current address, and permanent address fields, then submitting the form

Starting URL: https://demoqa.com/text-box

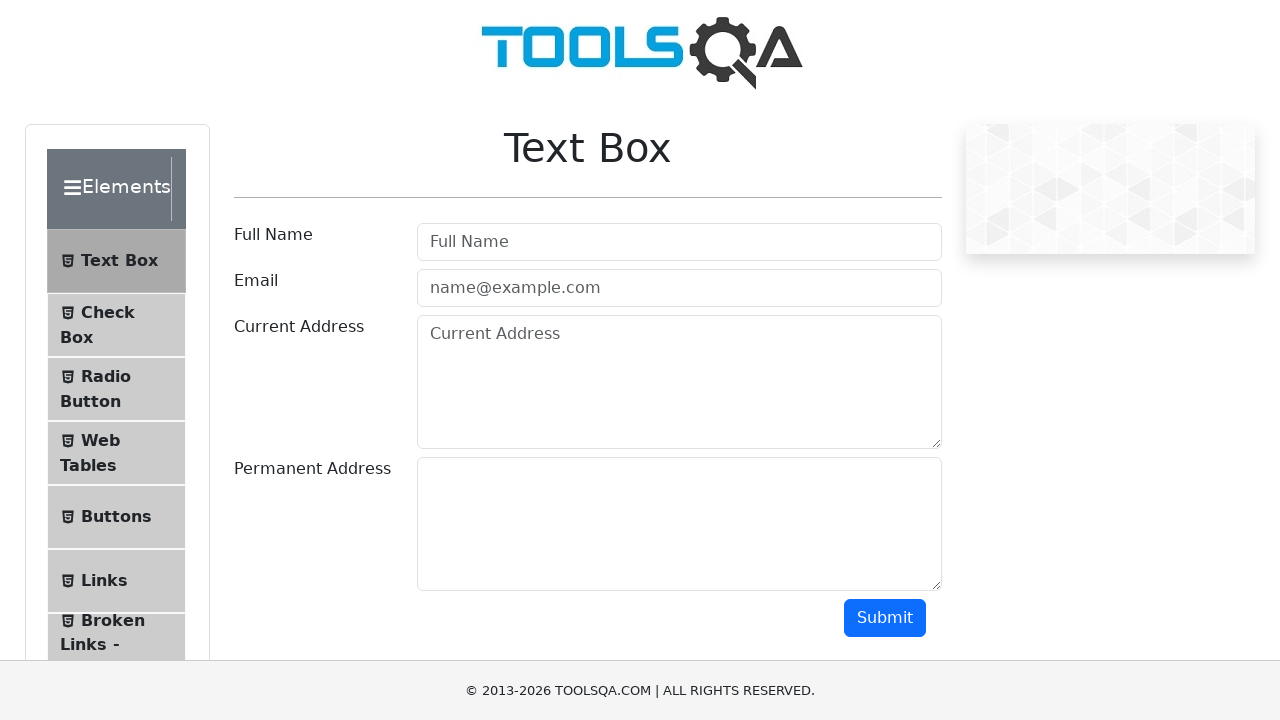

Filled user name field with 'MotaPanda' on #userName
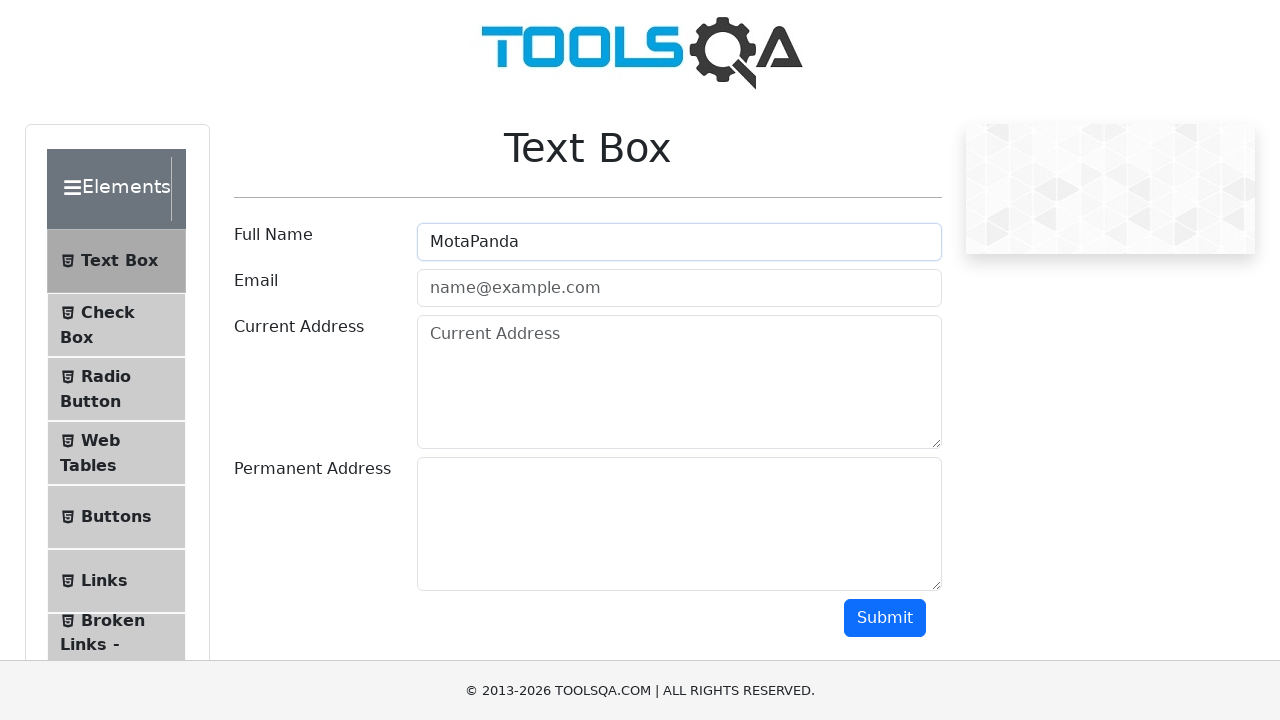

Filled email field with 'tempUser@gmail.com' on #userEmail
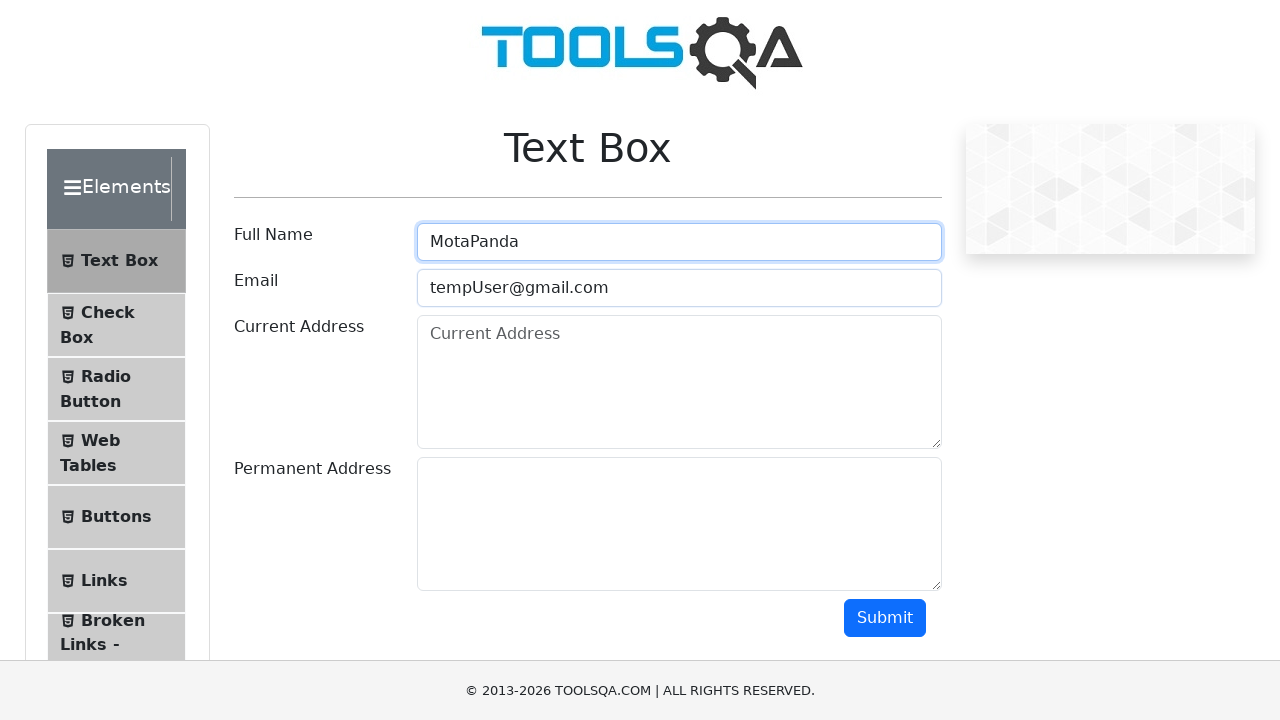

Filled current address field with 'Pune, Maharashtra India - 411057' on #currentAddress
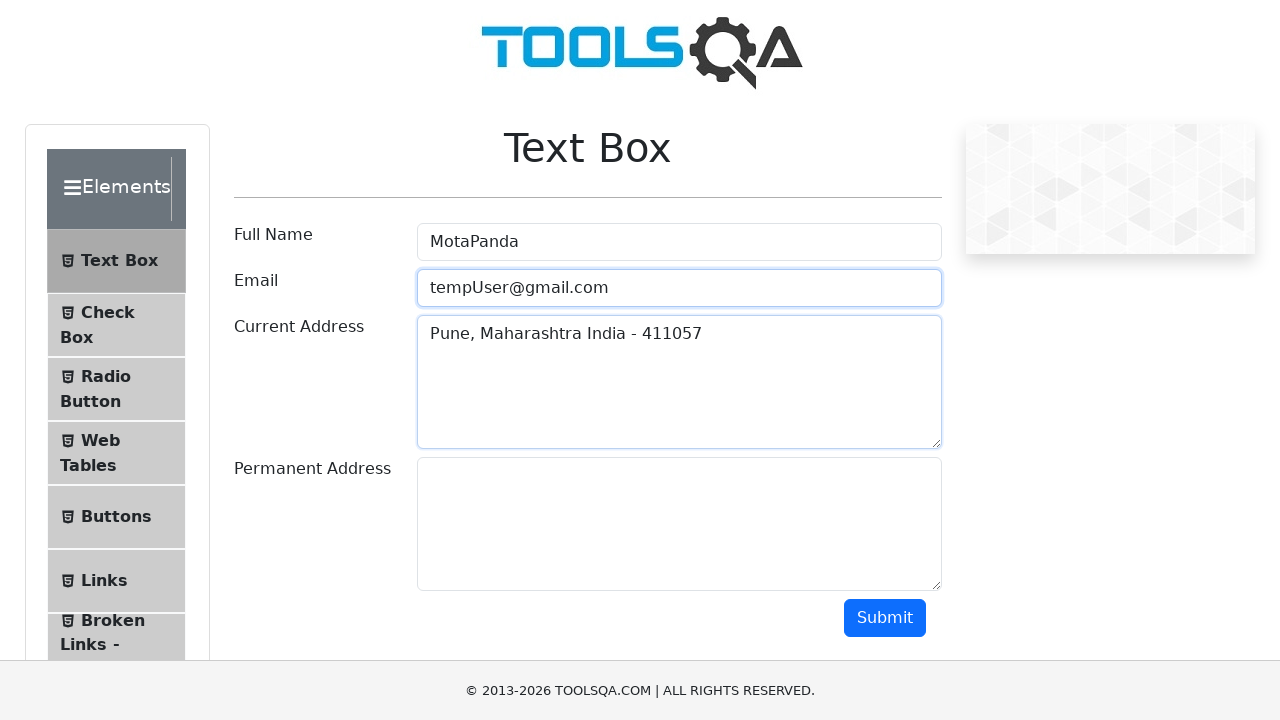

Filled permanent address field with 'Pune, Maharashtra India - 411057' on #permanentAddress
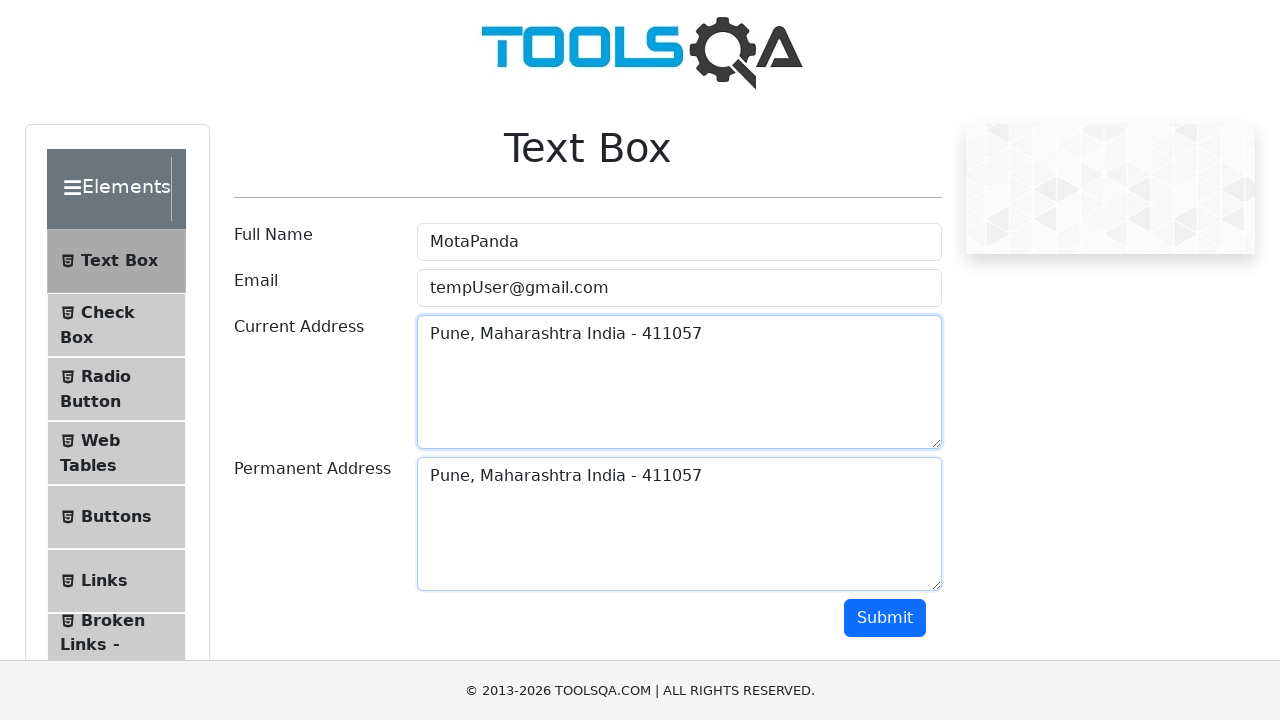

Clicked submit button to submit the form at (885, 618) on #submit
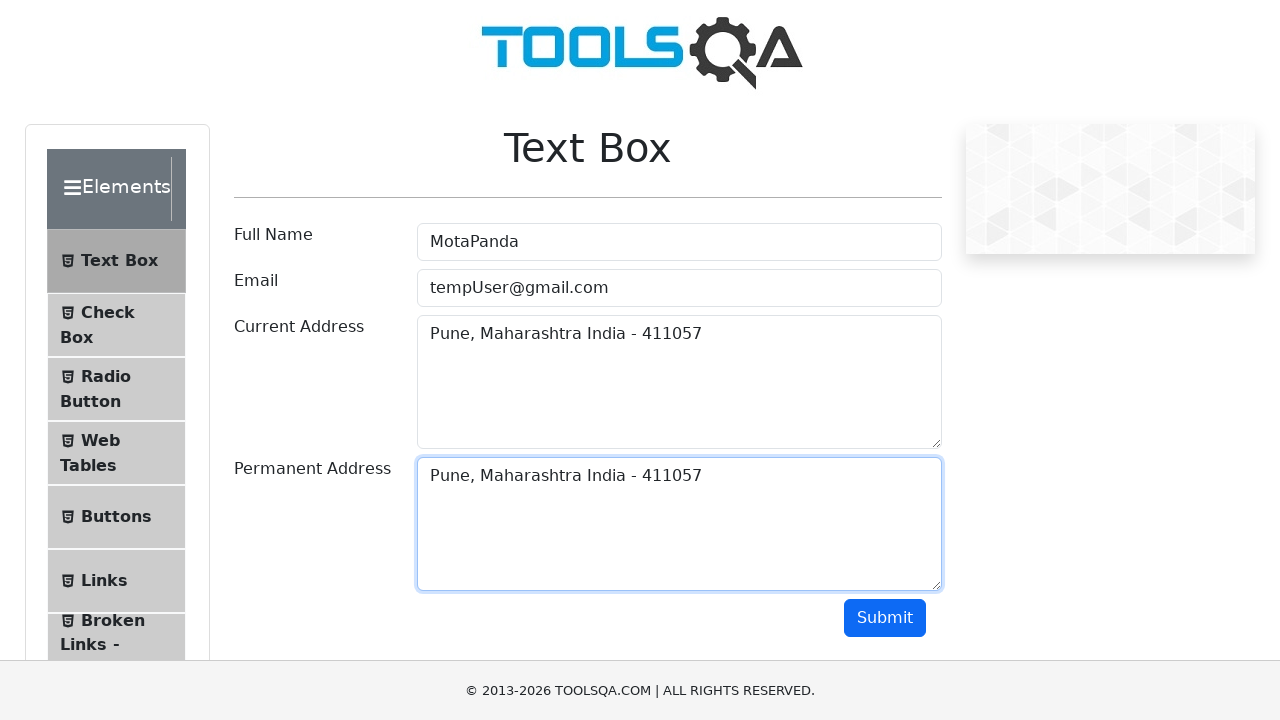

Form output appeared after submission
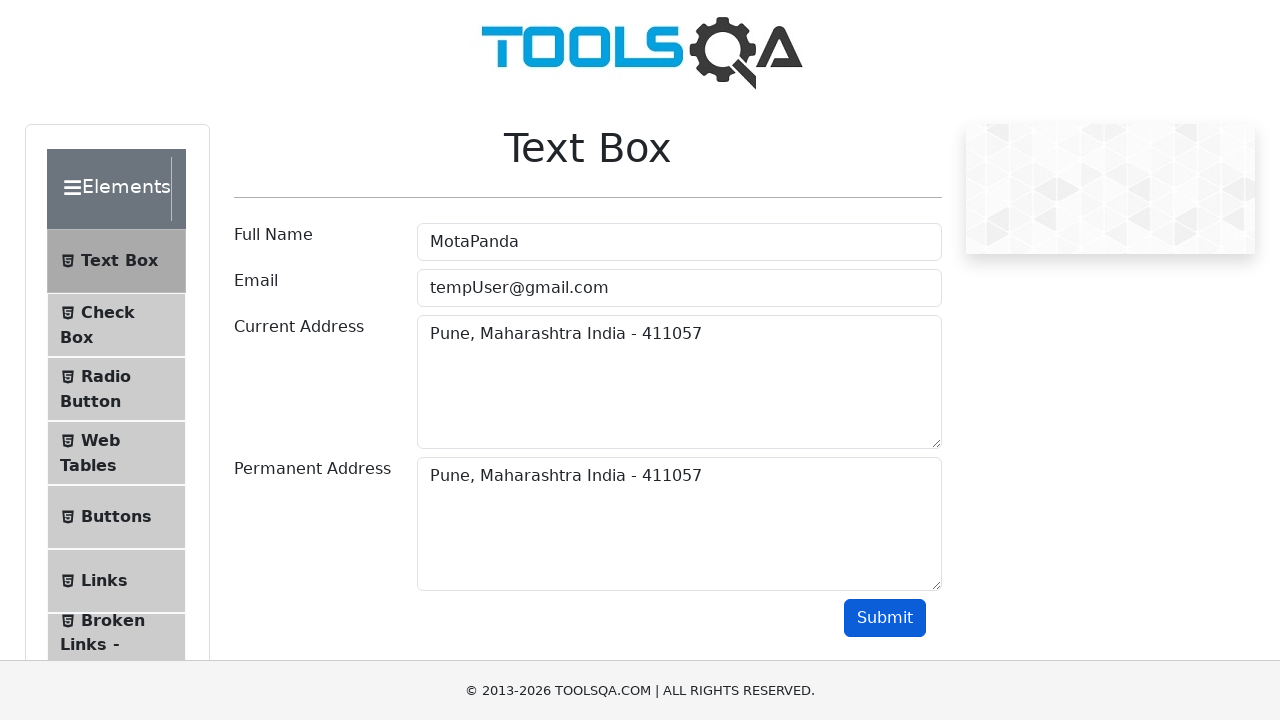

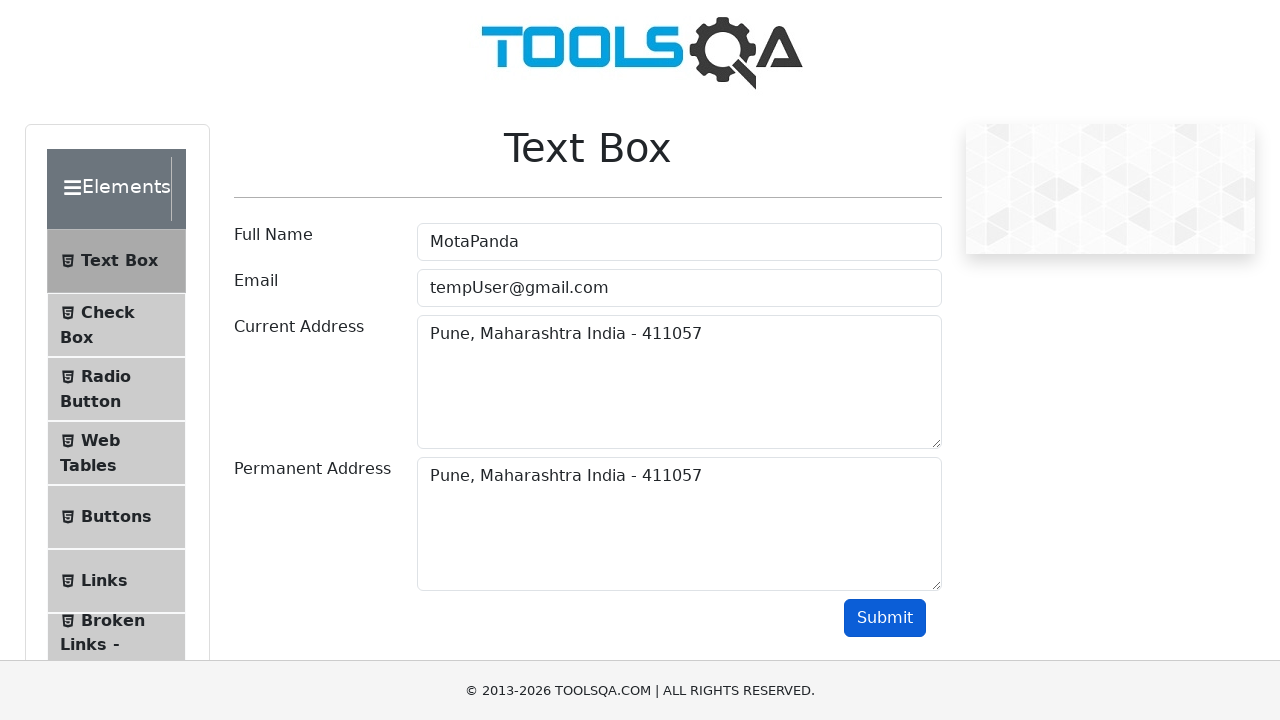